Tests copy and paste keyboard shortcuts by typing text, selecting it, cutting, and pasting twice

Starting URL: https://www.selenium.dev/selenium/web/single_text_input.html

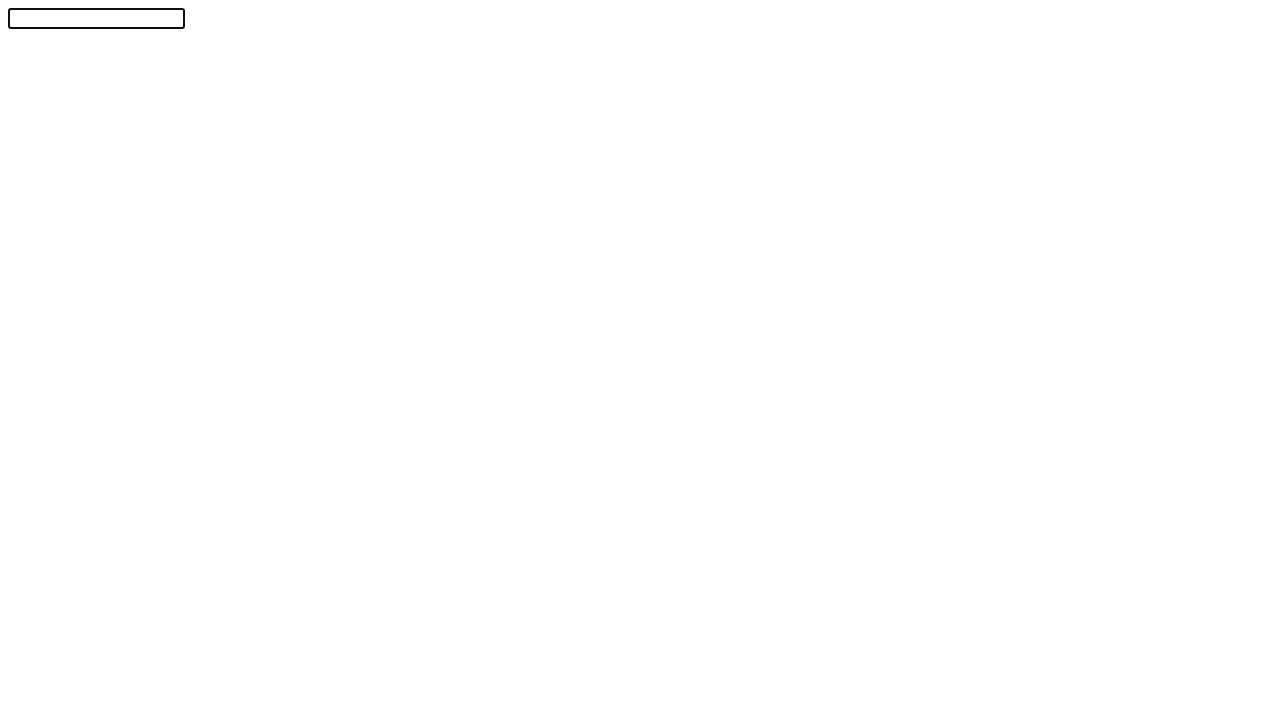

Clicked on text input element to focus it at (96, 18) on #textInput
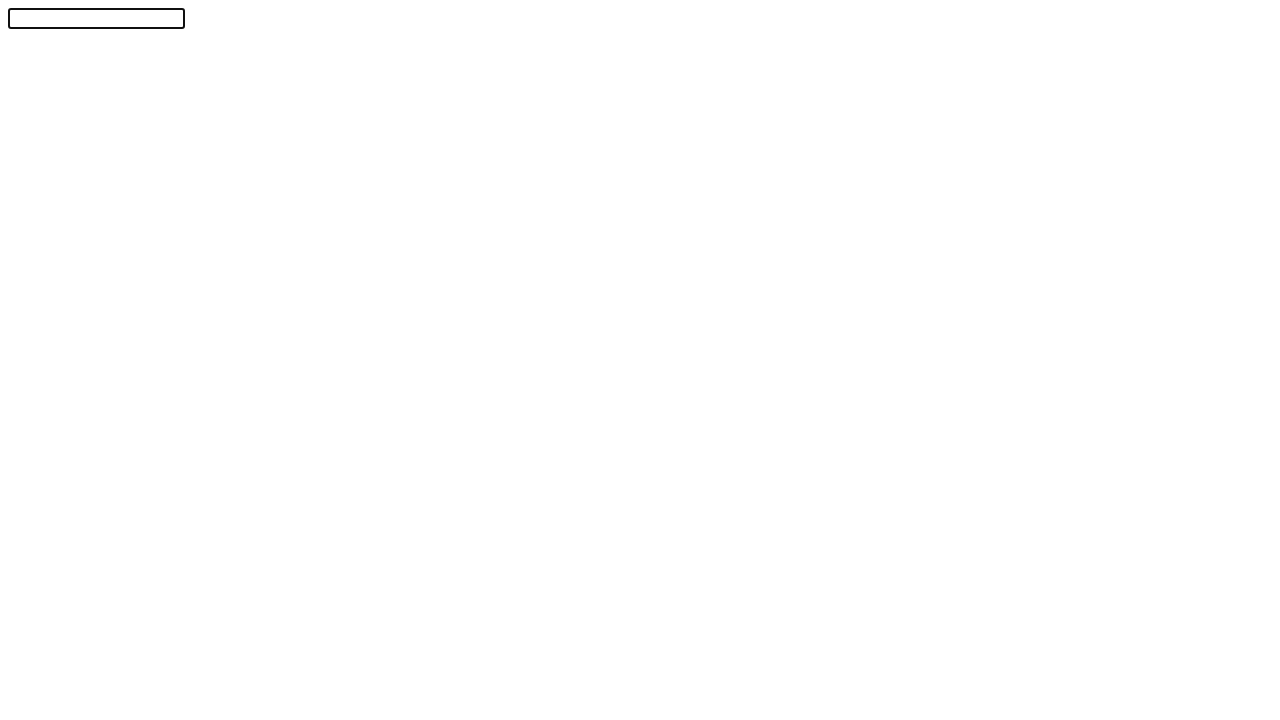

Typed 'Automation!' into the input field
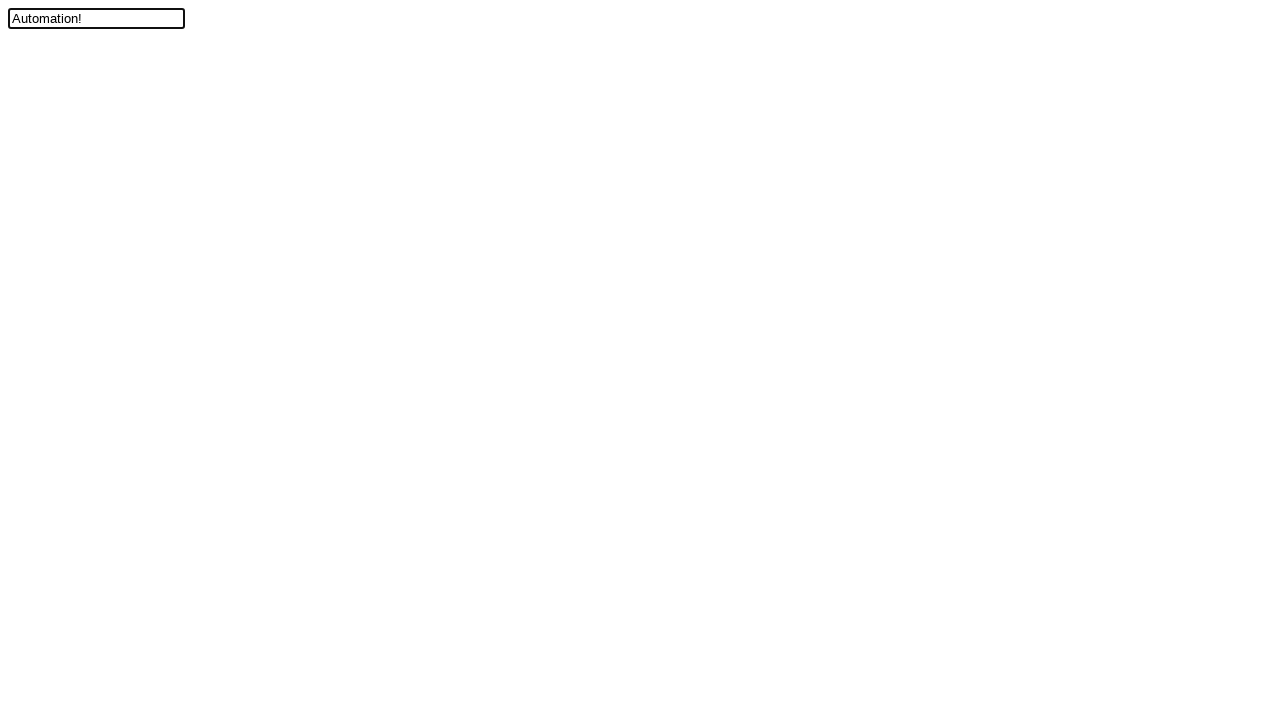

Moved cursor left by one position
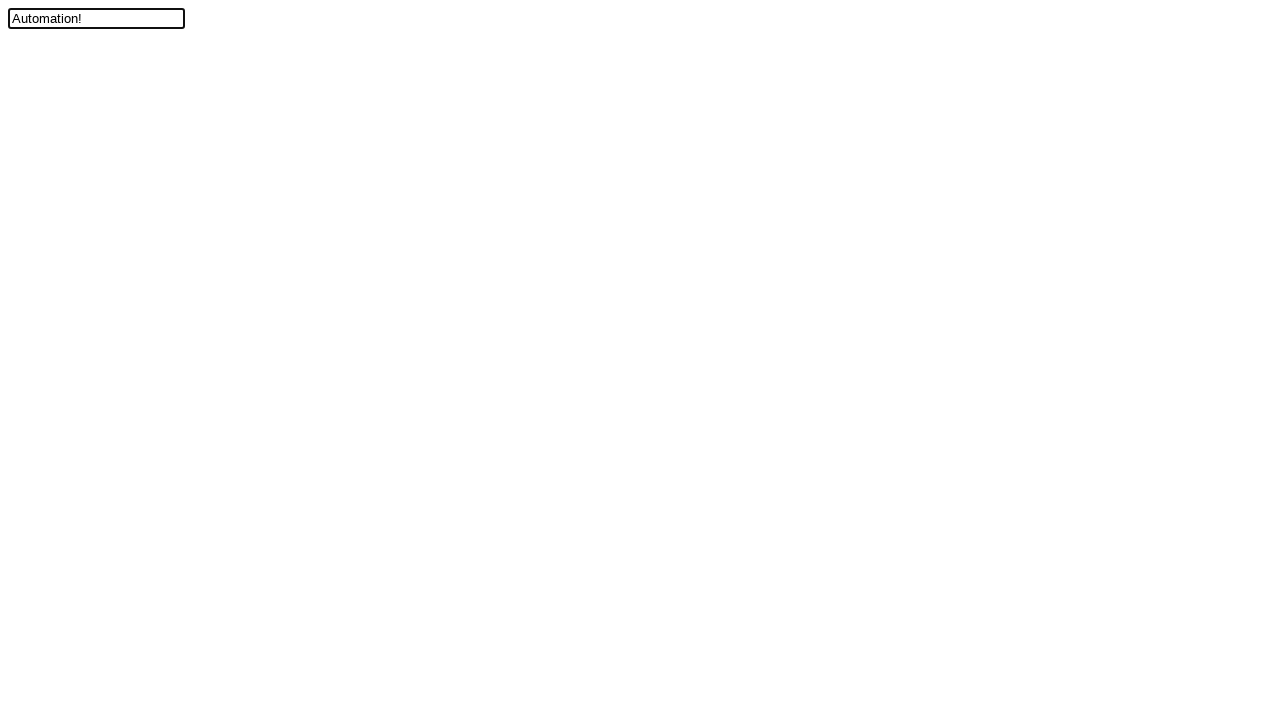

Pressed Shift key down to begin text selection
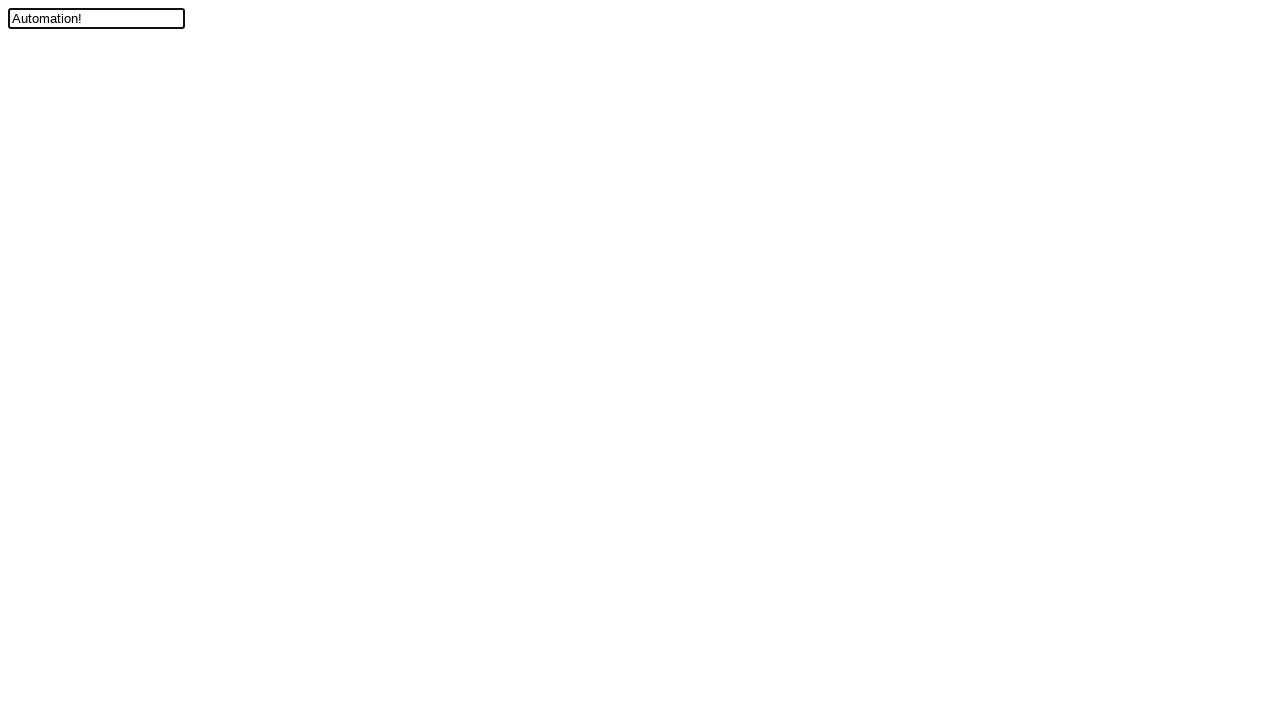

Pressed ArrowUp to select text to the beginning of line
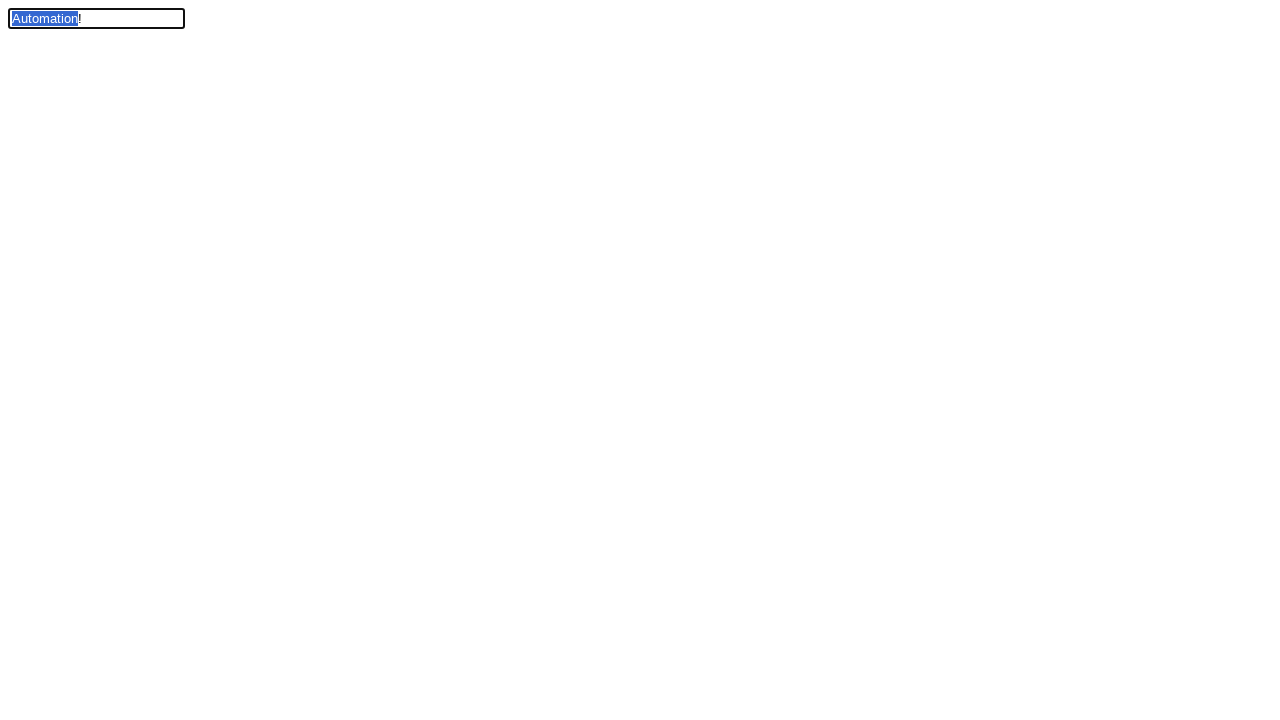

Released Shift key to complete text selection
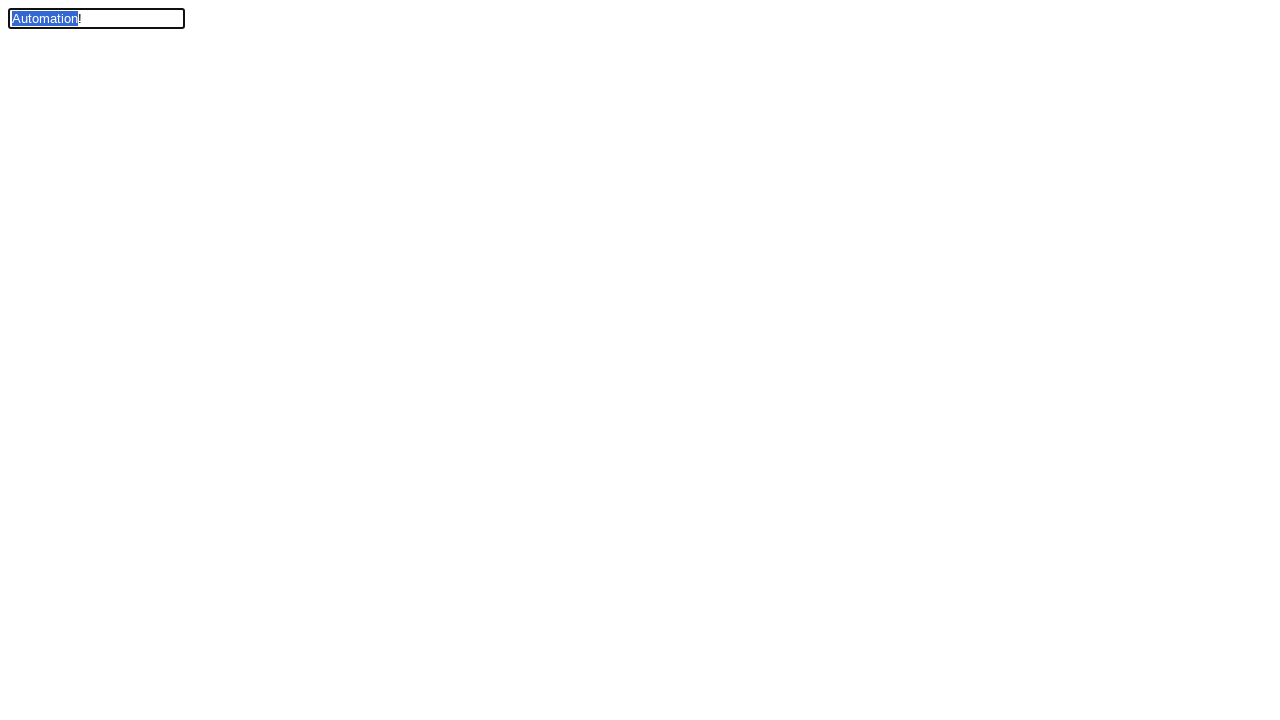

Cut selected text using Ctrl+X
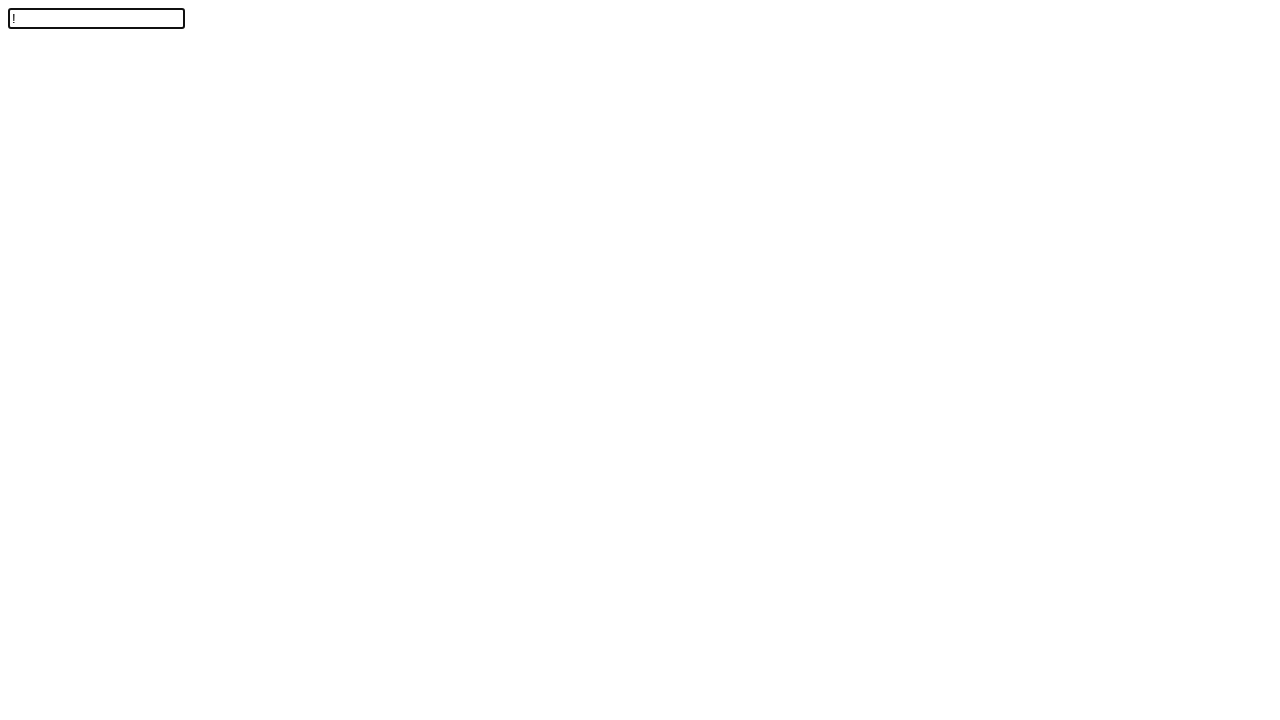

Pasted cut text using Ctrl+V (first paste)
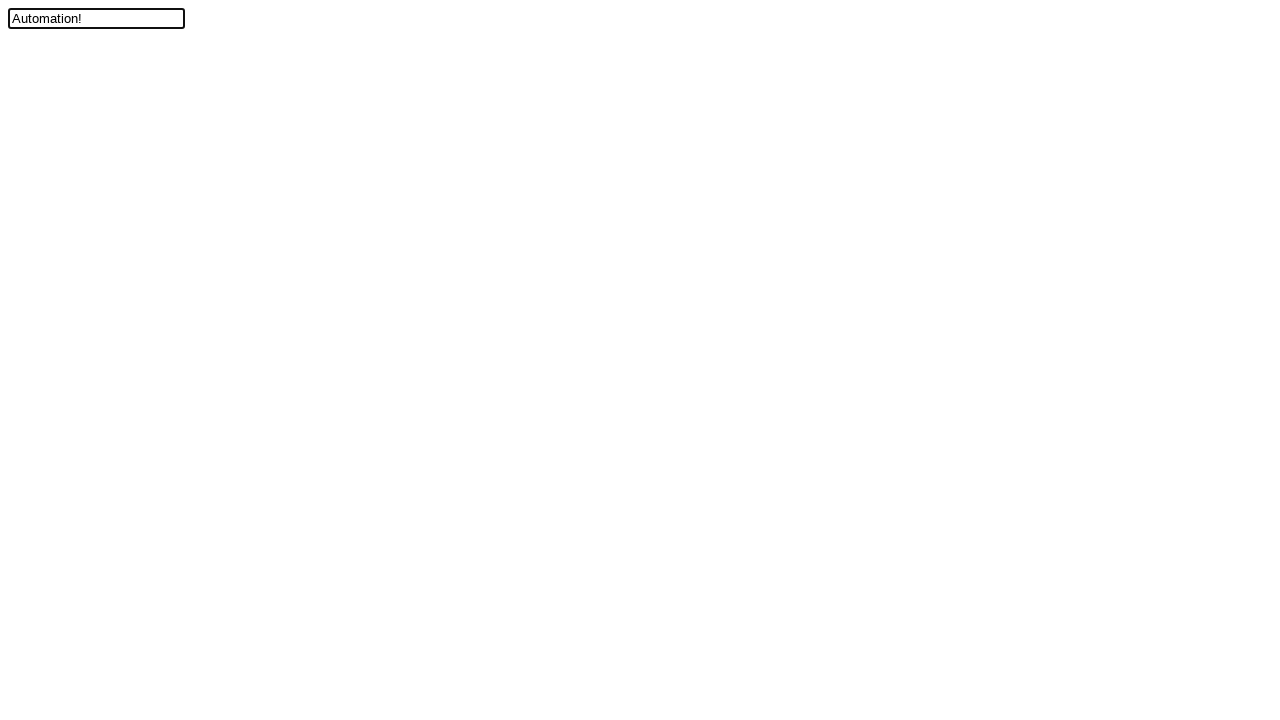

Pasted cut text using Ctrl+V (second paste)
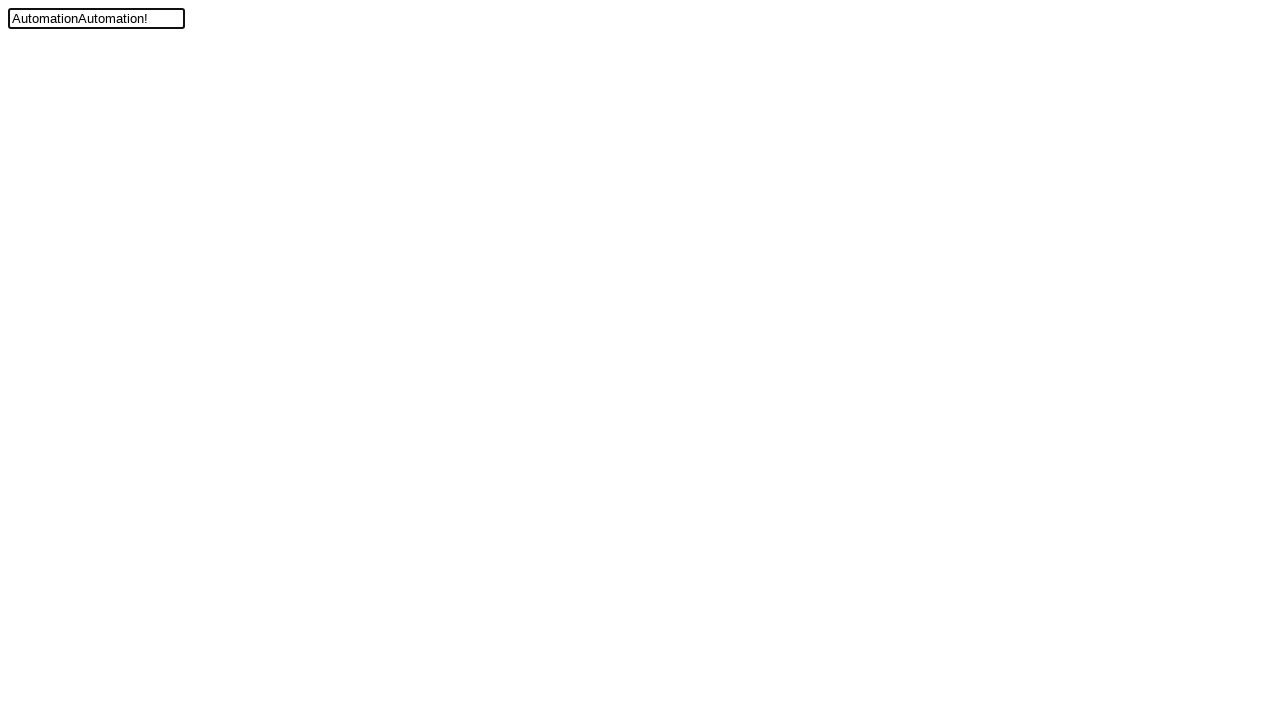

Verified input value equals 'AutomationAutomation!'
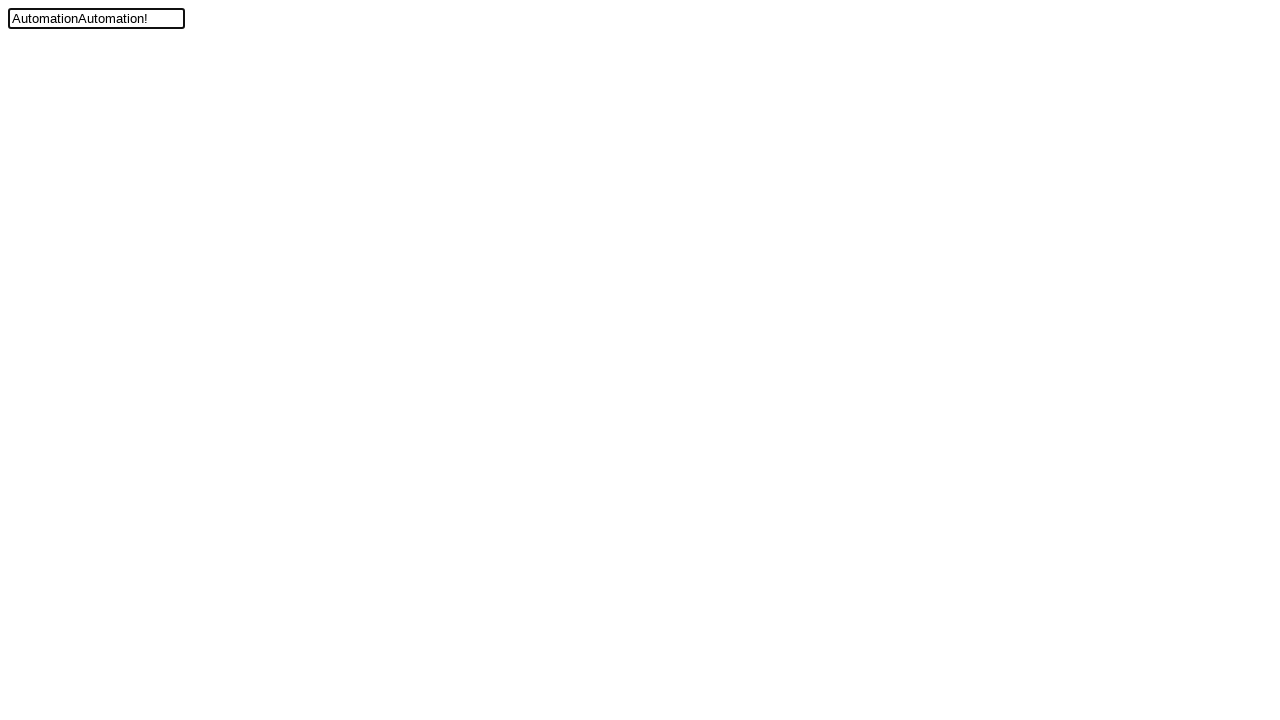

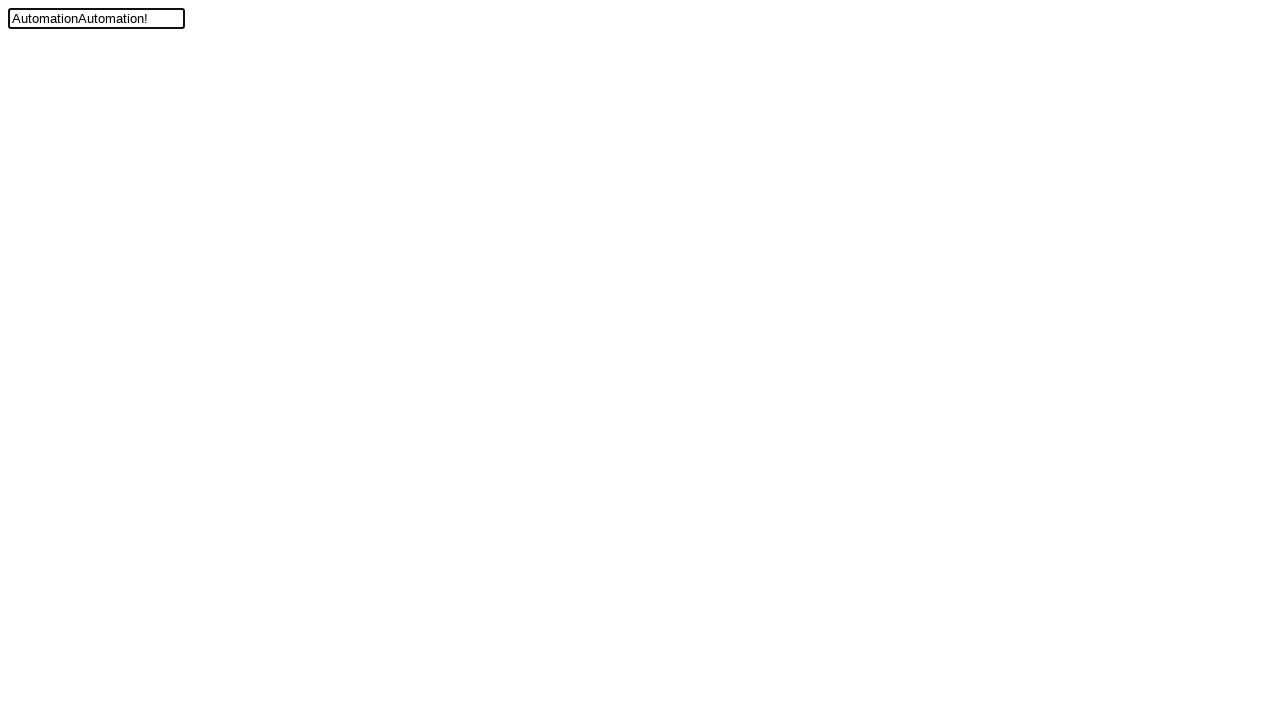